Tests train search functionality on erail.in by entering origin and destination stations (Chennai to Bangalore), then verifying the train listing table loads and testing the sort by train number feature.

Starting URL: https://erail.in/

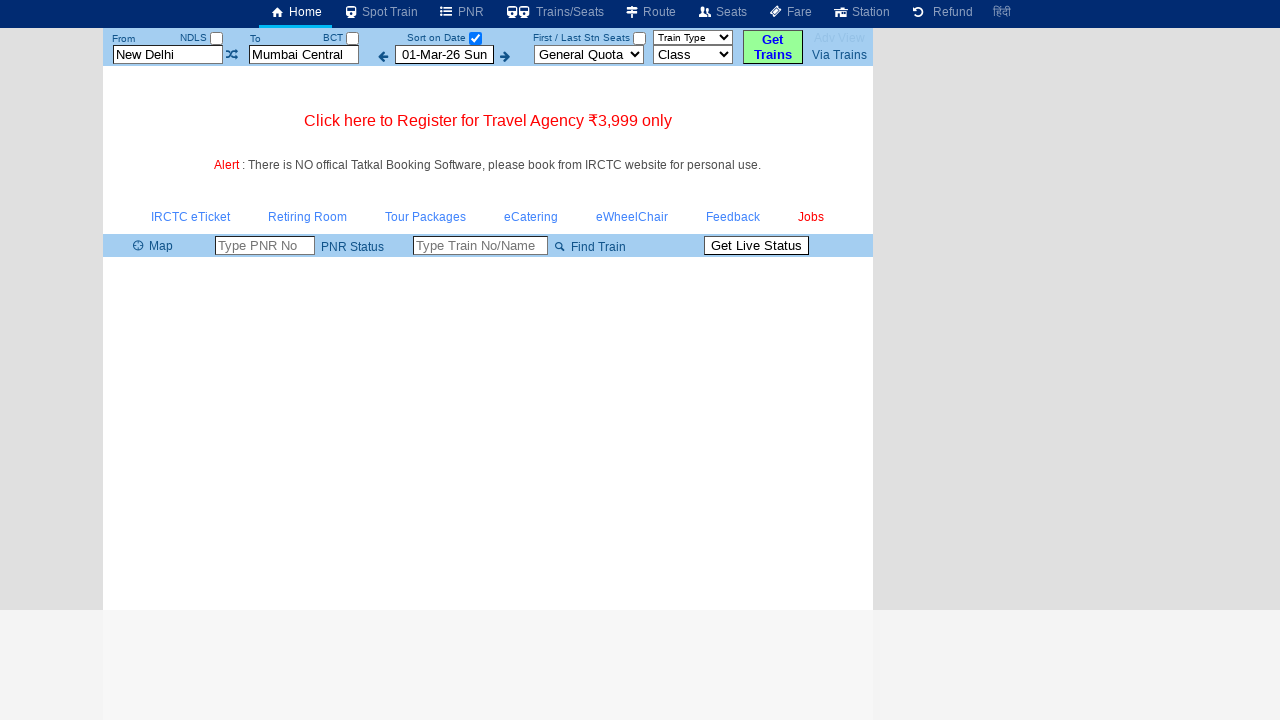

Cleared the 'From' station field on #txtStationFrom
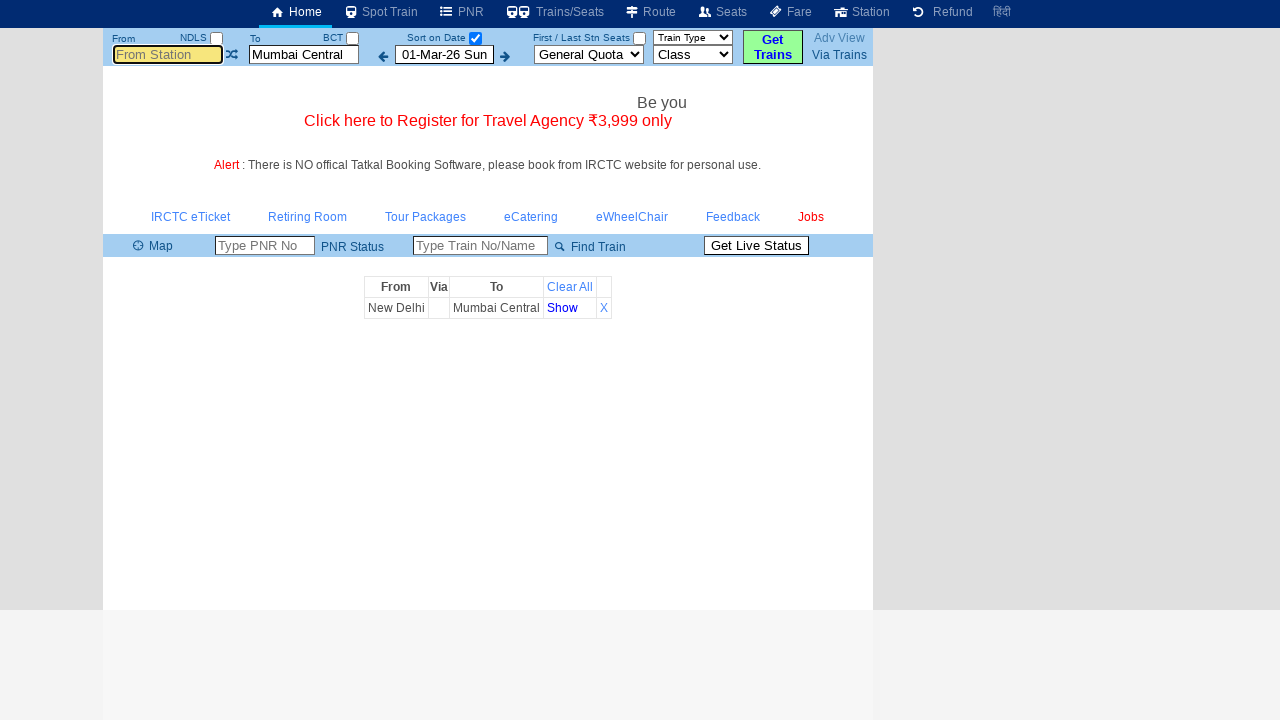

Filled 'From' station field with 'MAS' (Chennai) on #txtStationFrom
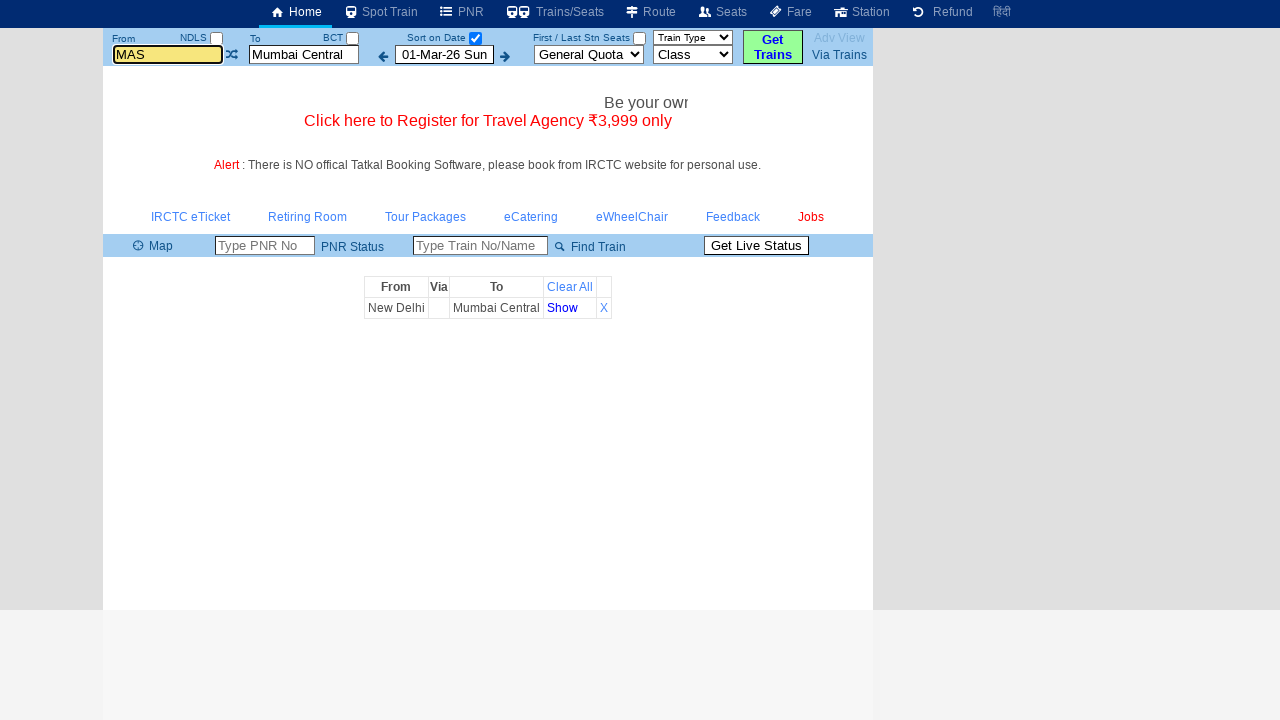

Pressed Tab to confirm 'From' station selection
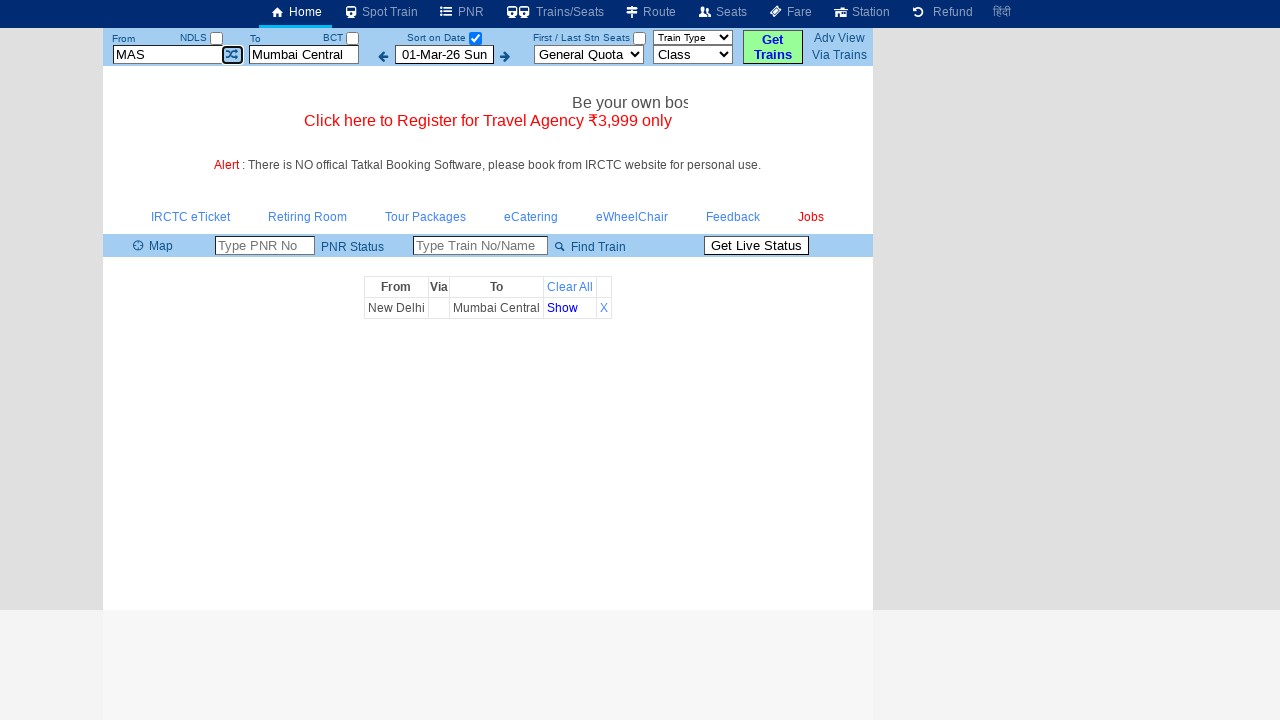

Waited 2 seconds for autocomplete processing
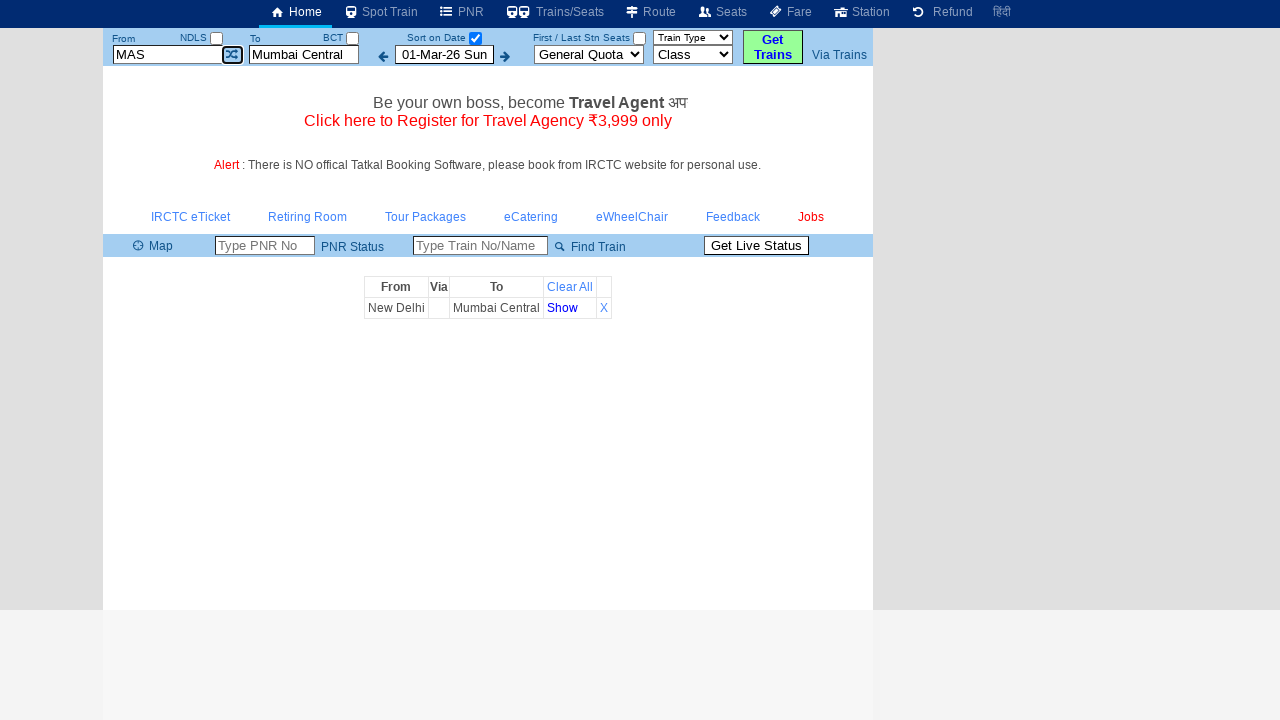

Cleared the 'To' station field on #txtStationTo
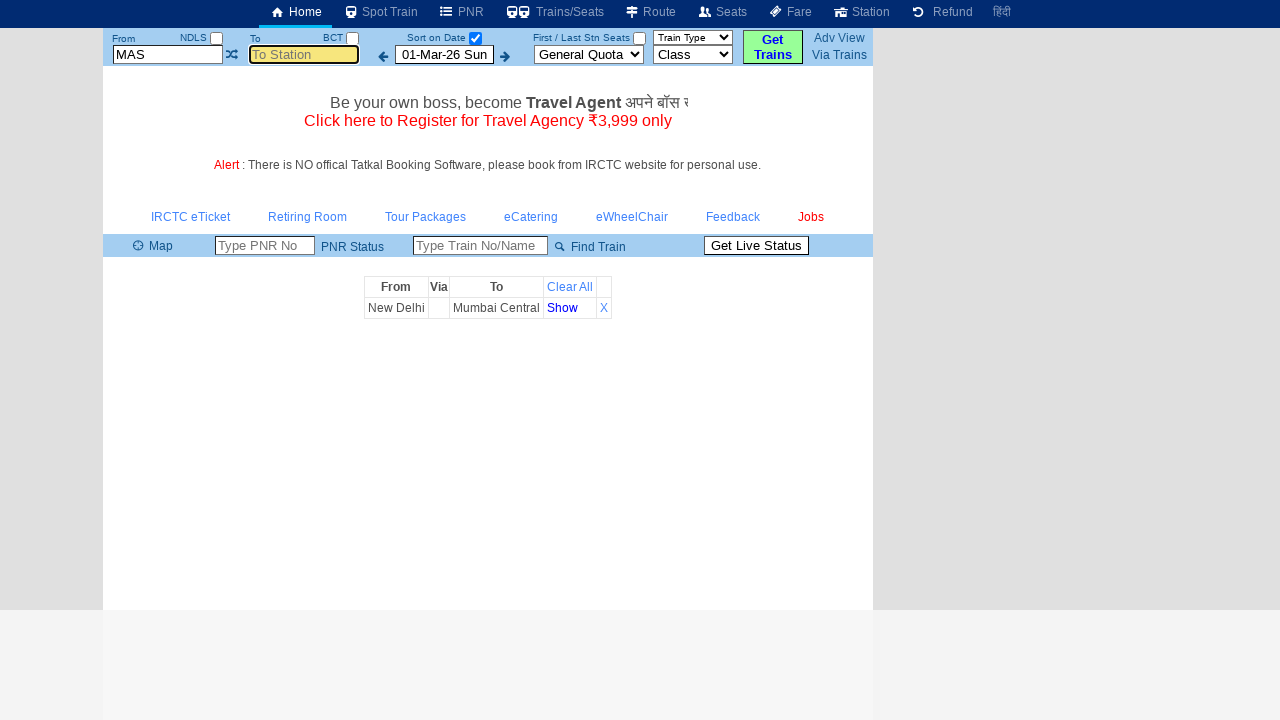

Filled 'To' station field with 'SBC' (Bangalore) on #txtStationTo
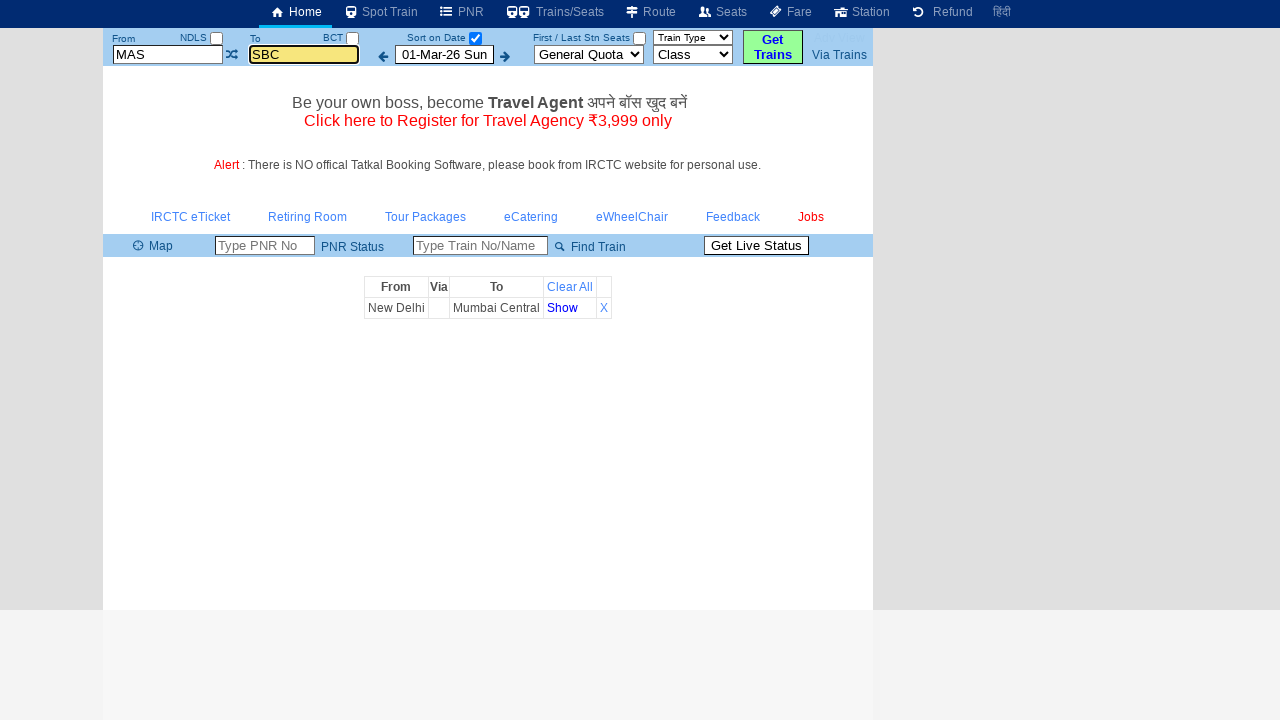

Pressed Tab to confirm 'To' station selection
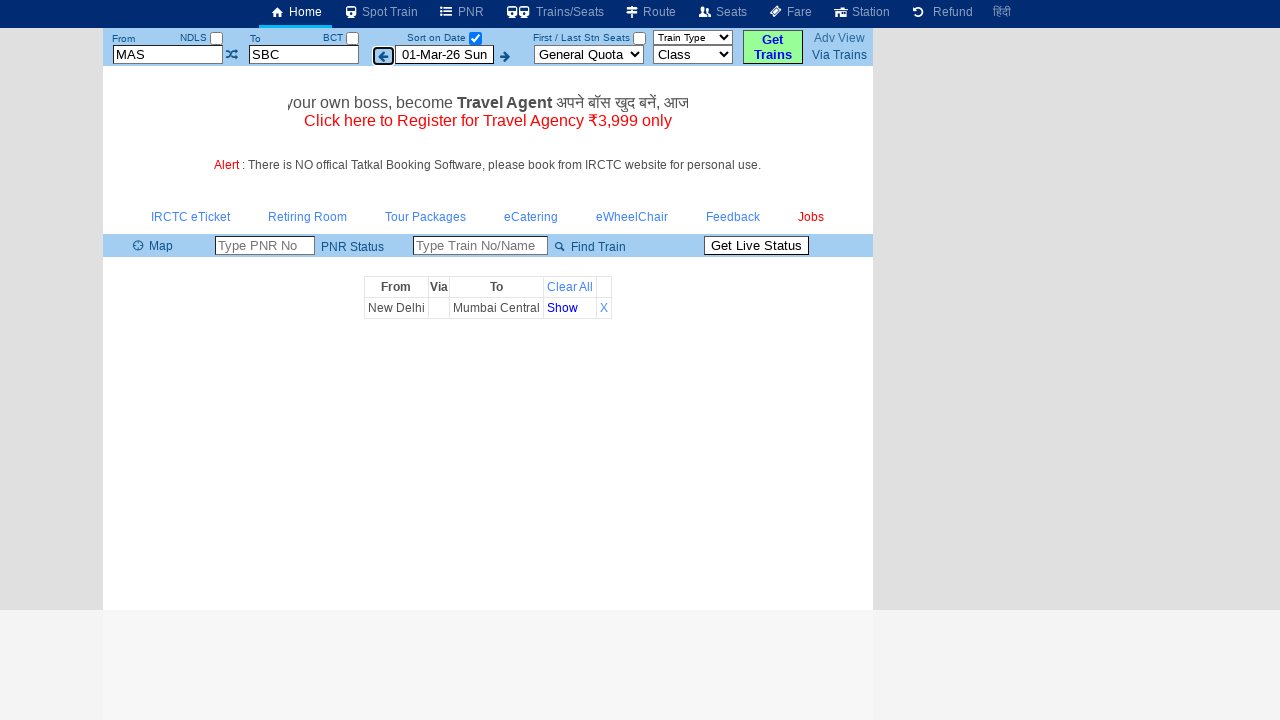

Waited 2 seconds for autocomplete processing
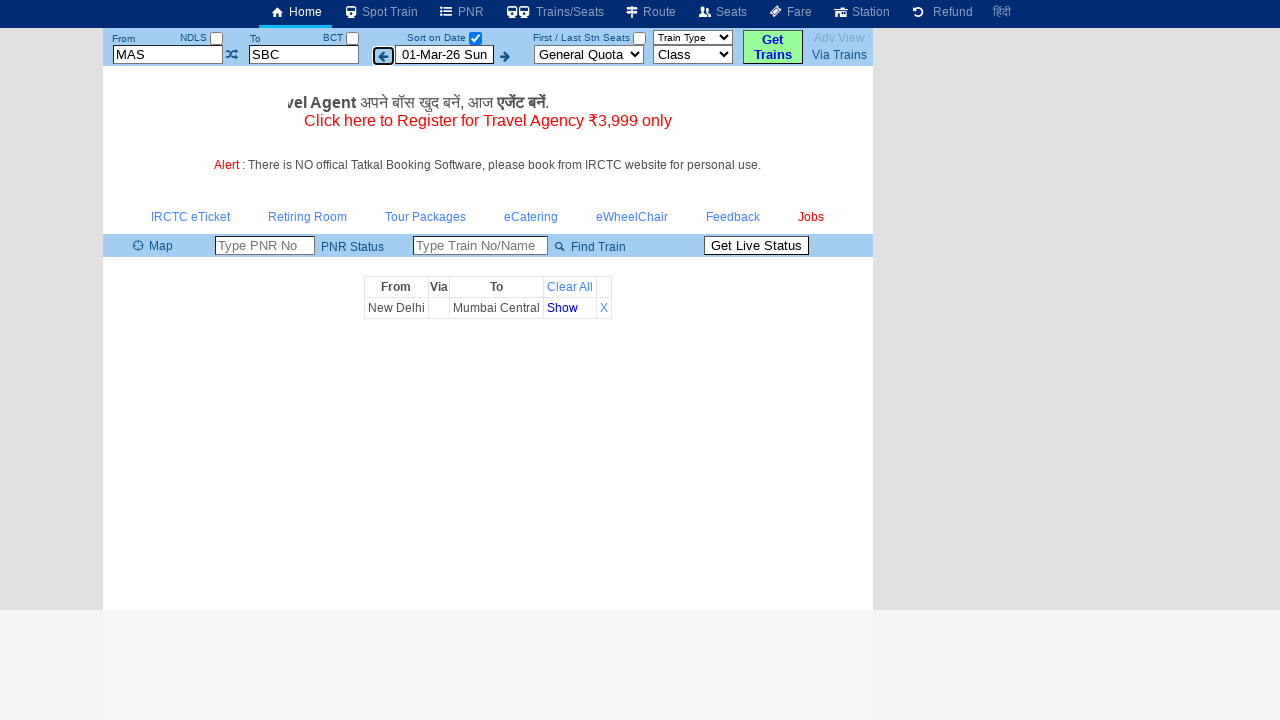

Unchecked the 'Select Date Only' checkbox at (475, 38) on #chkSelectDateOnly
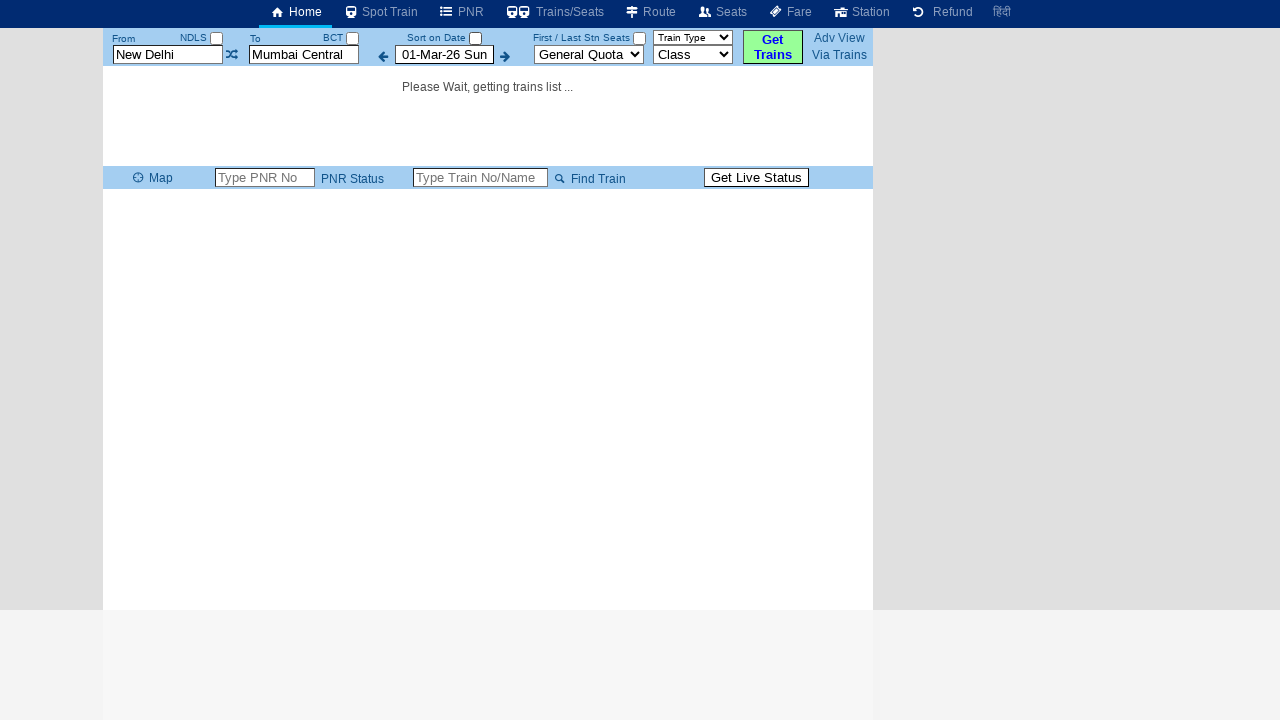

Waited 3 seconds for train table to load
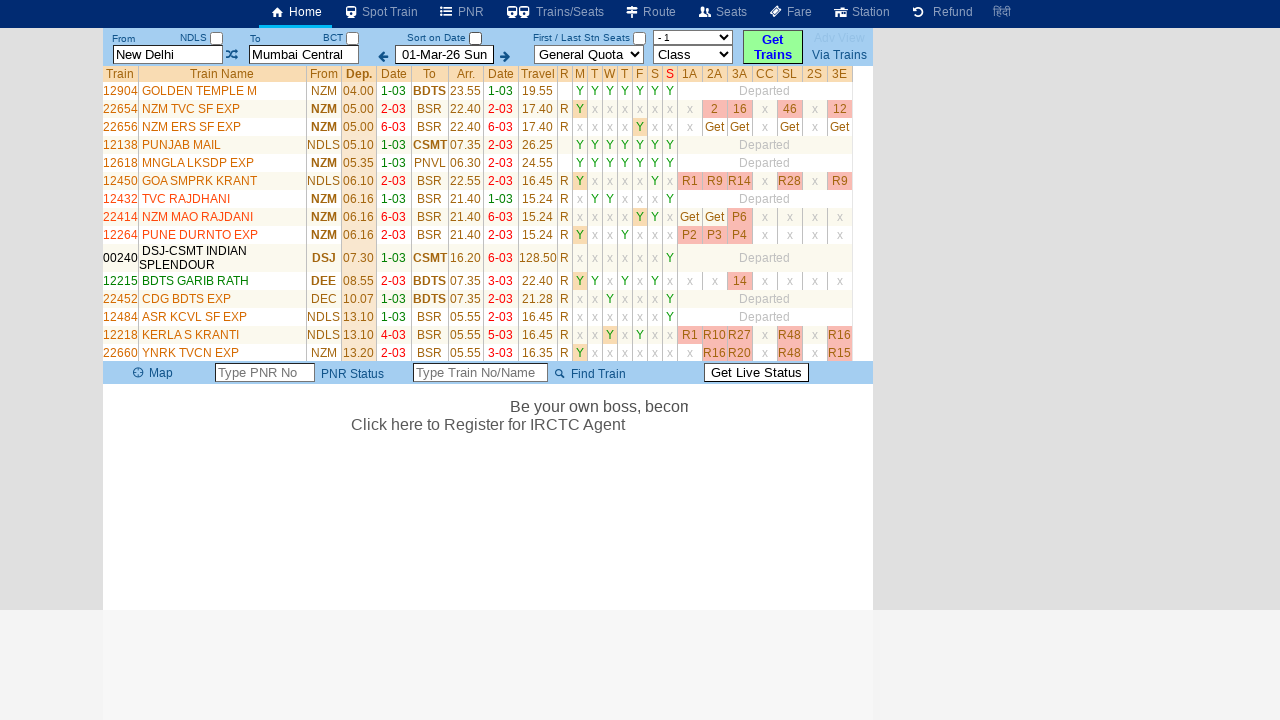

Train listing table loaded successfully
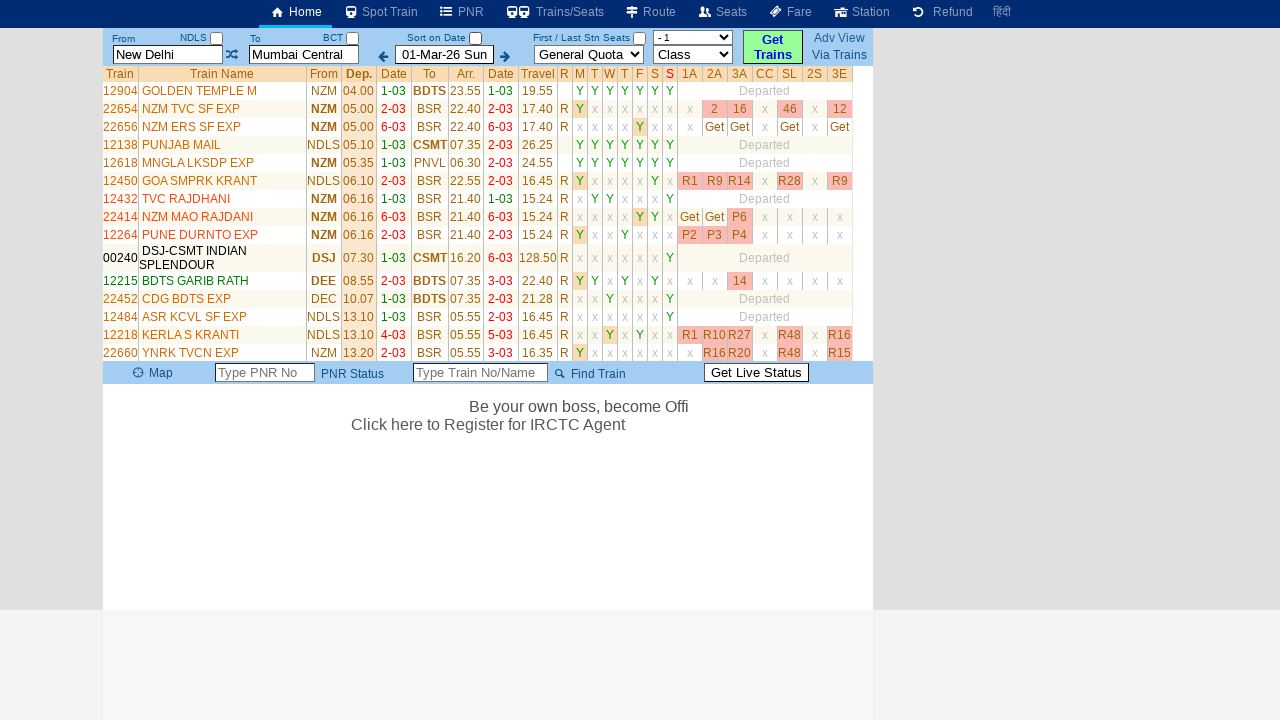

Clicked the 'Sort by Train Number' link at (120, 74) on a[title='Click here to sort on Train Number']
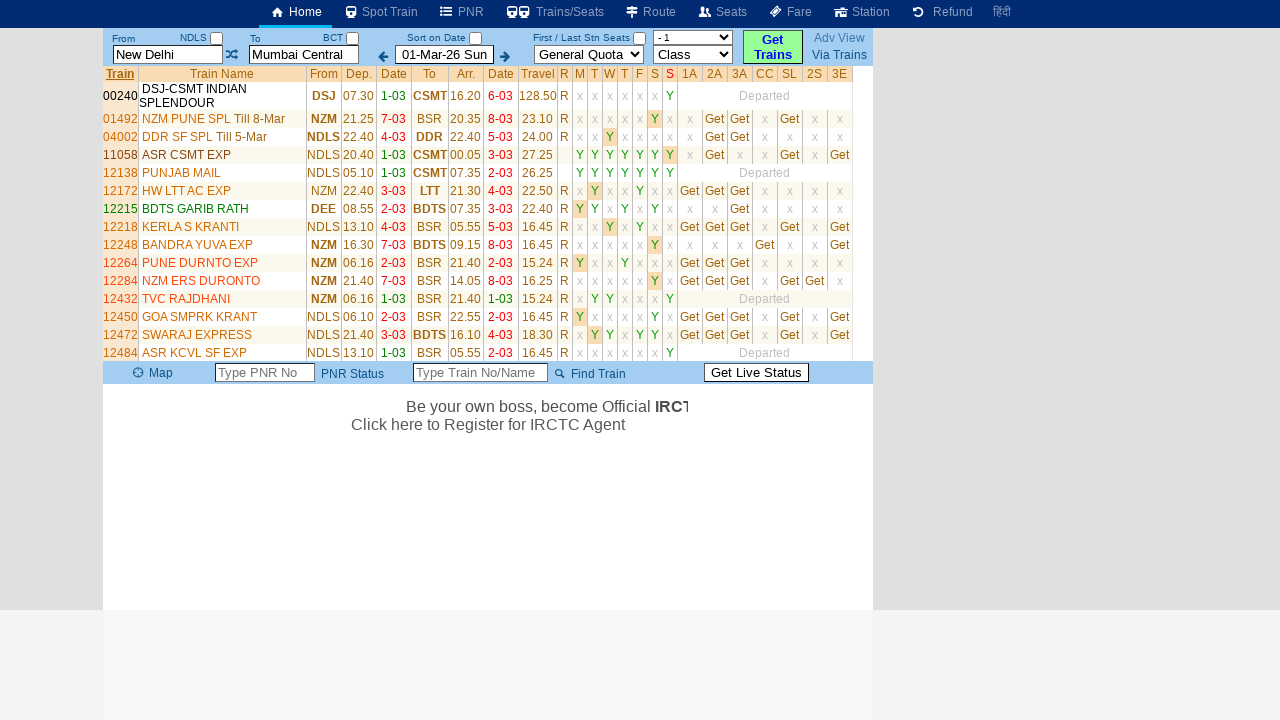

Waited 3 seconds for sorting to complete
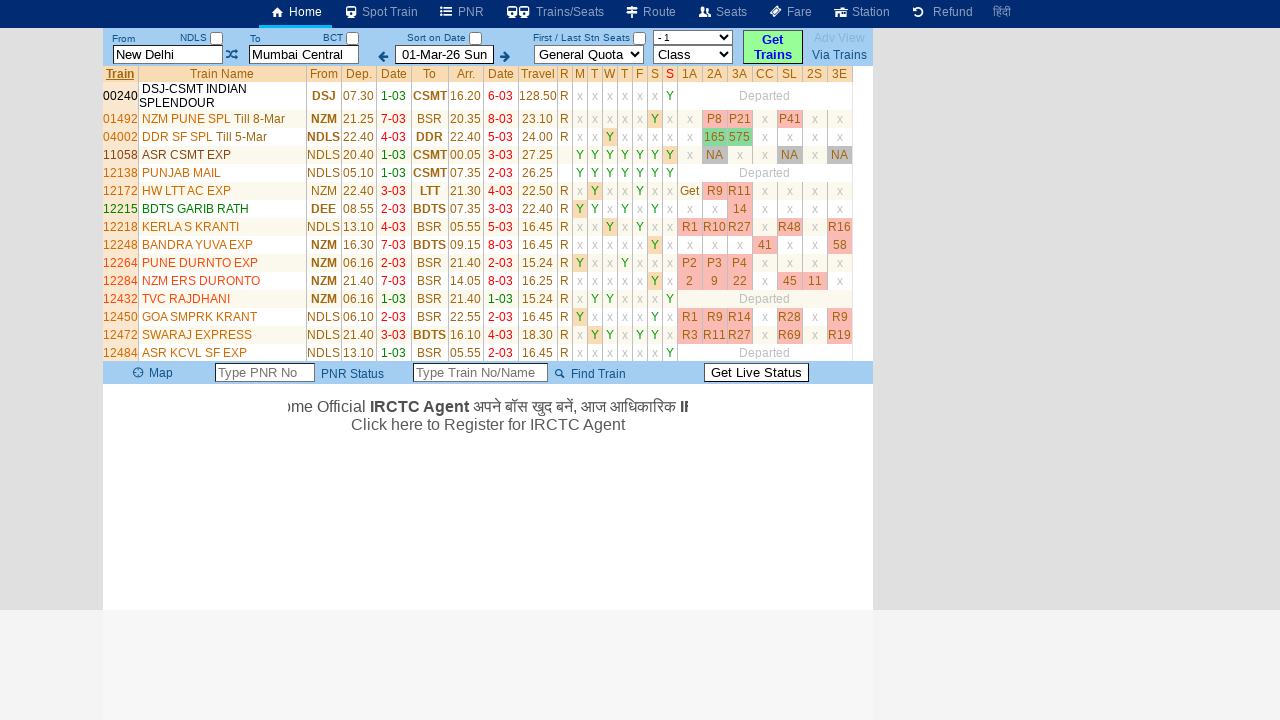

Verified train listing table is still displayed after sorting
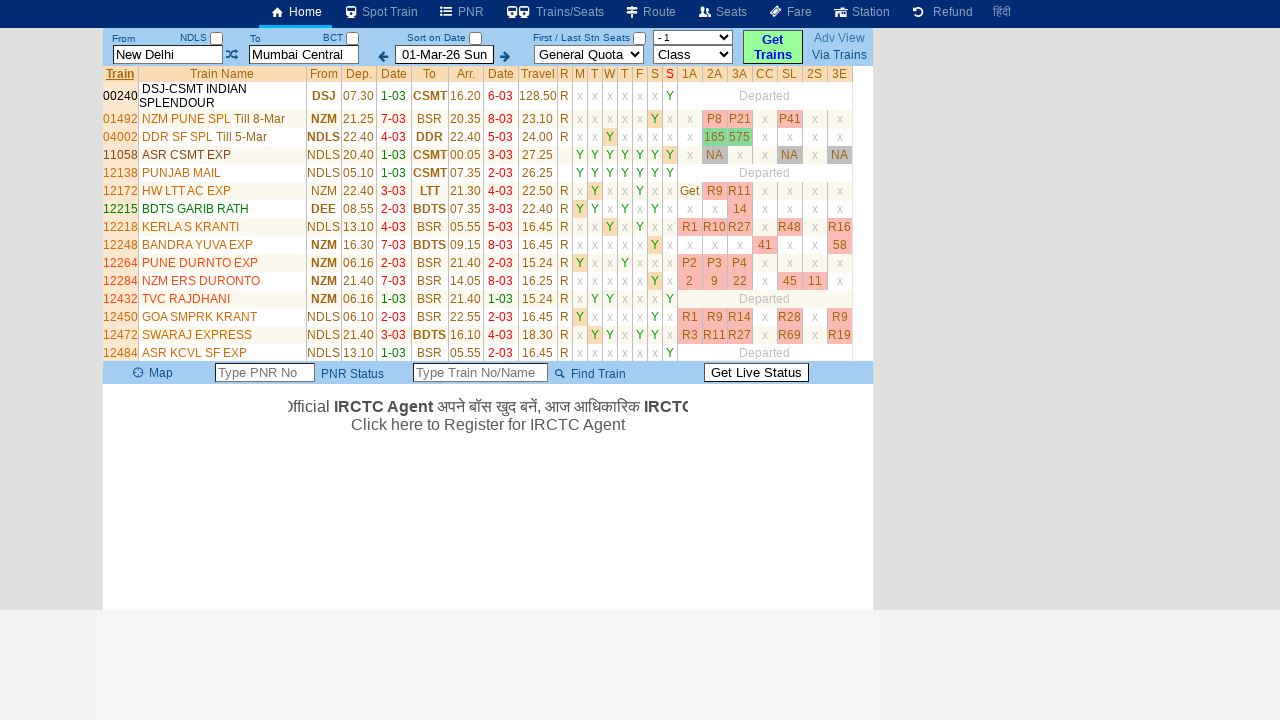

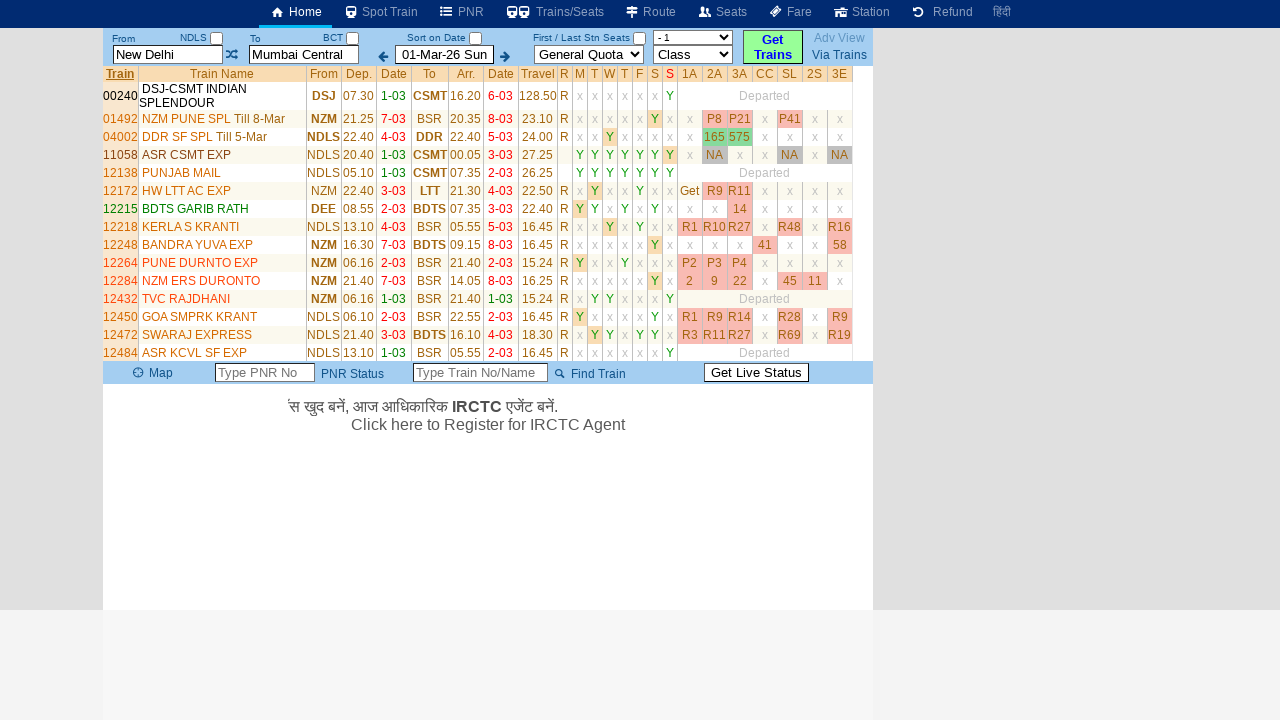